Tests jQuery UI Selectable widget by clicking and holding from the first item to the fourth item to select multiple items

Starting URL: http://jqueryui.com/

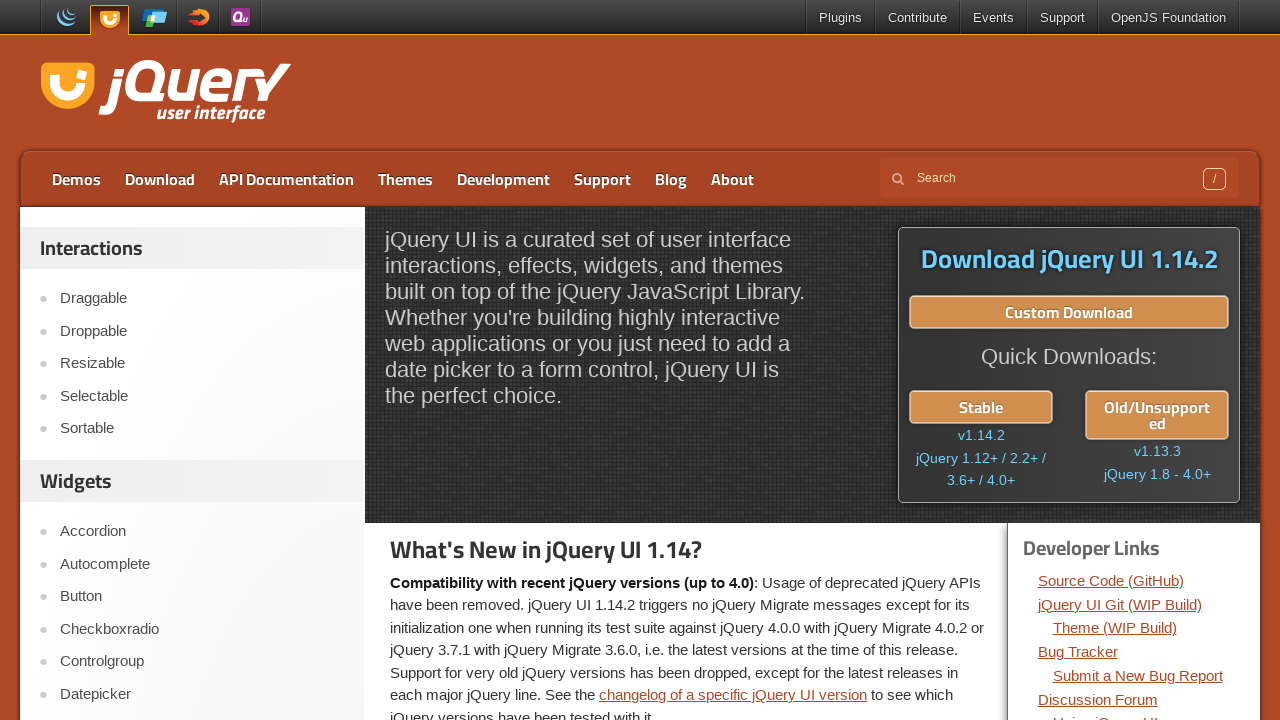

Clicked on the Selectable menu item at (202, 396) on a:has-text('Selectable')
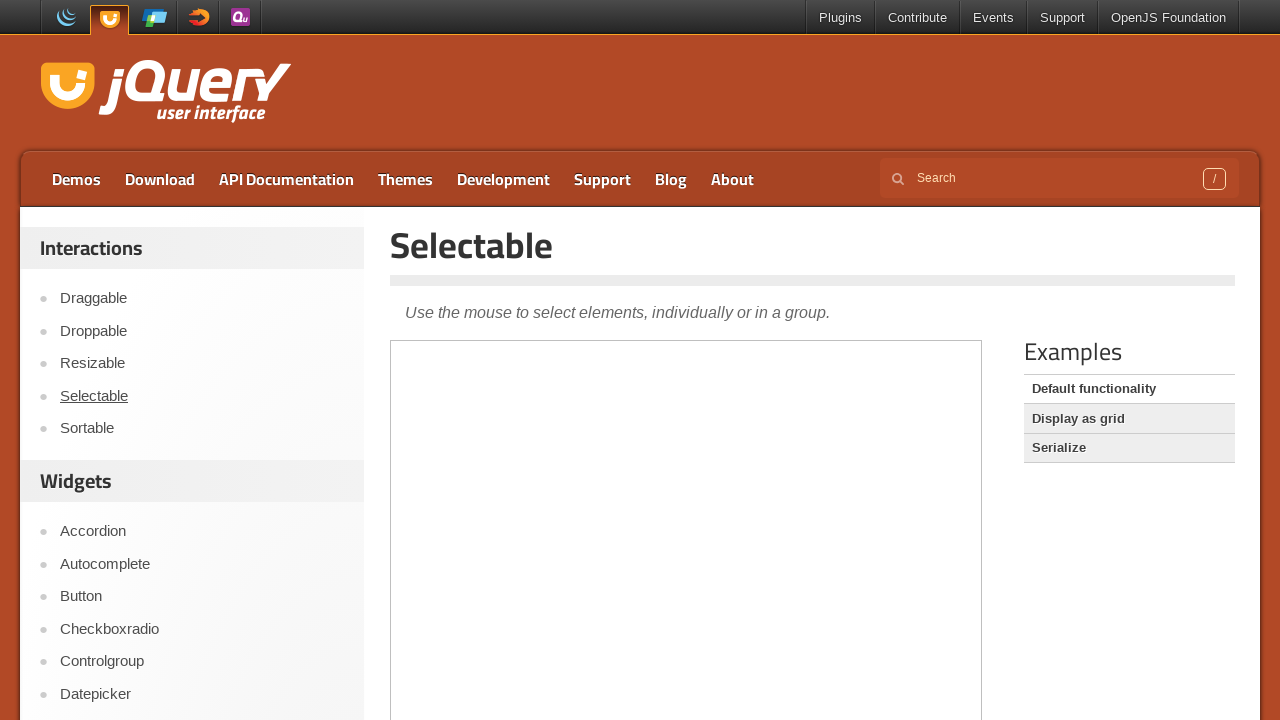

Located the demo iframe
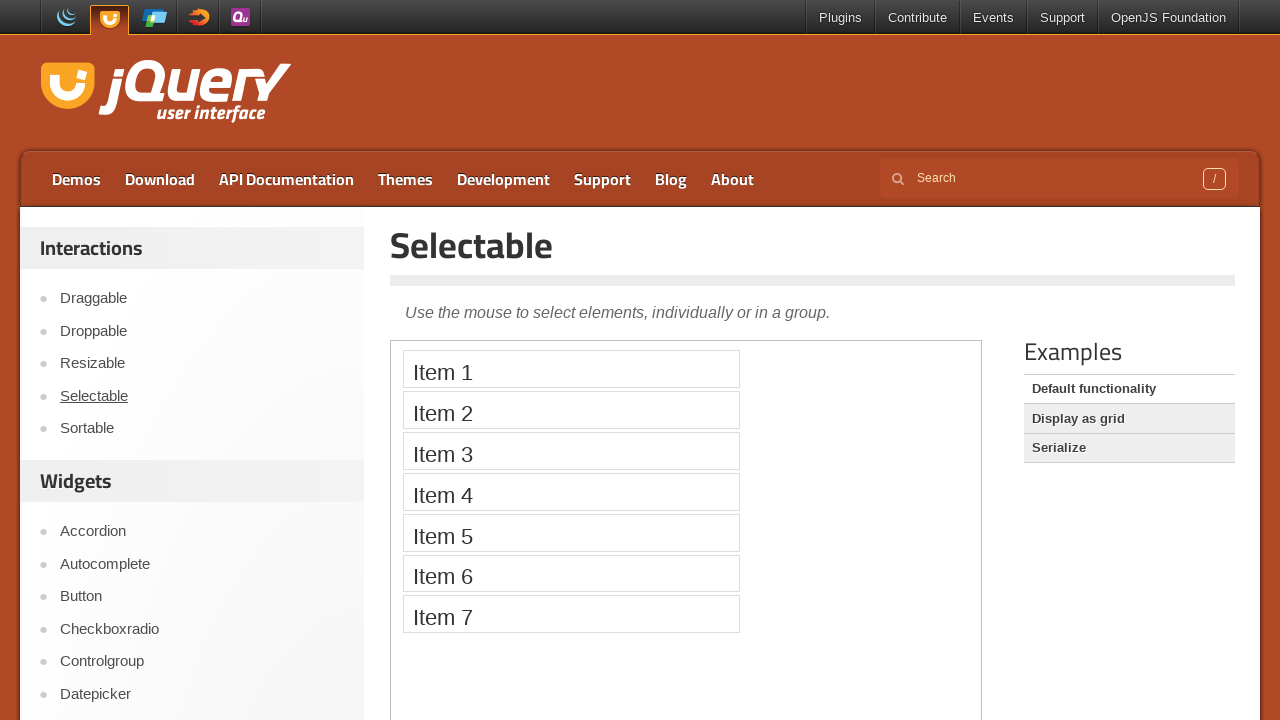

Located the first selectable item
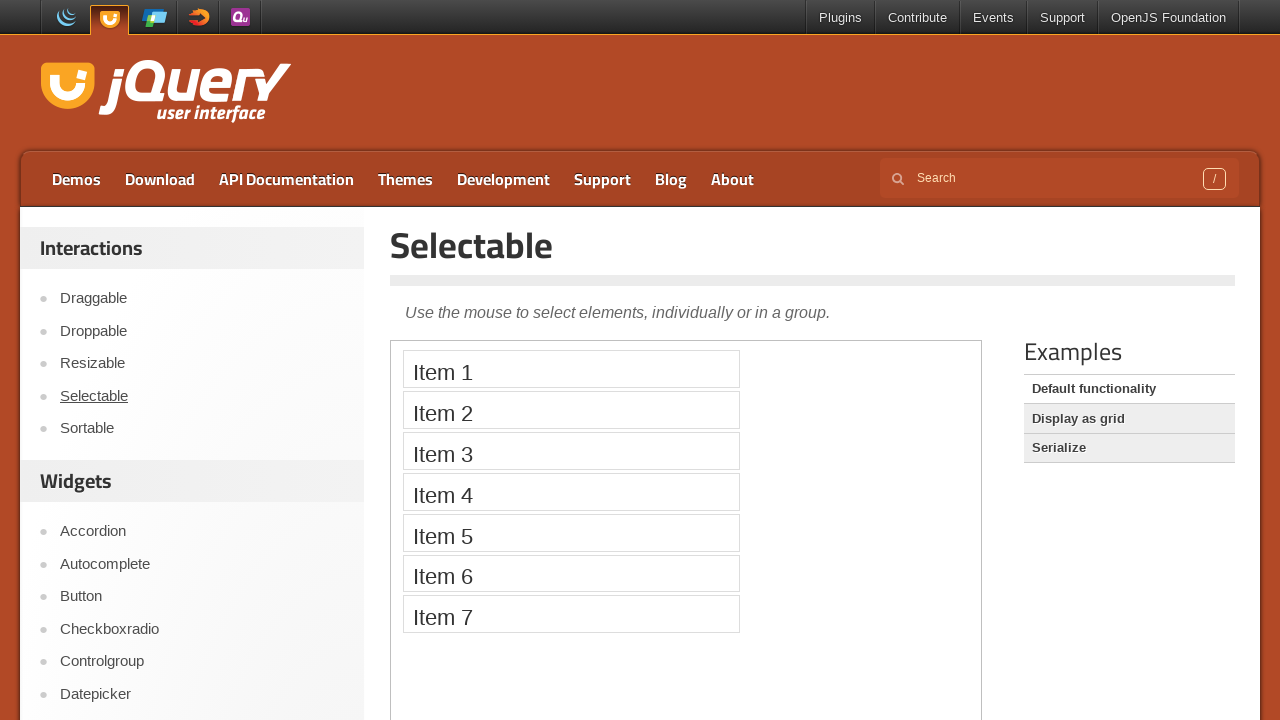

Located the fourth selectable item
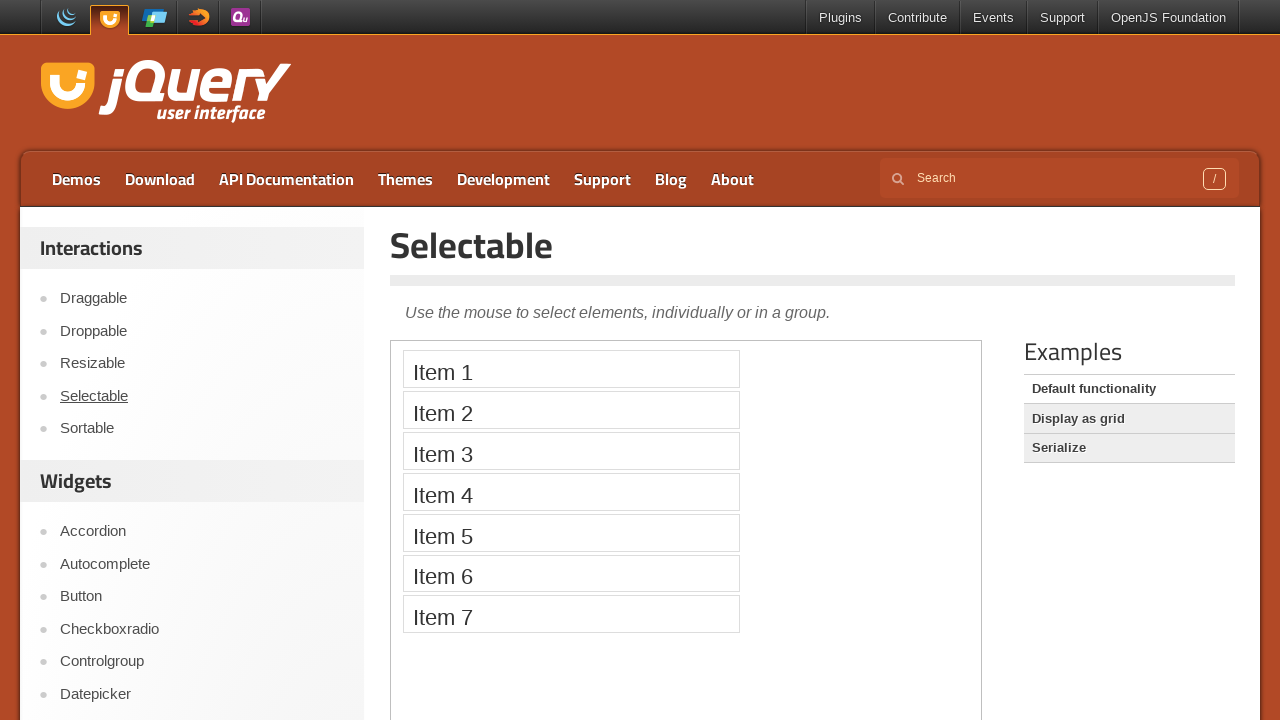

Hovered over the first item at (571, 369) on .demo-frame >> internal:control=enter-frame >> xpath=//ol[@id='selectable']//li[
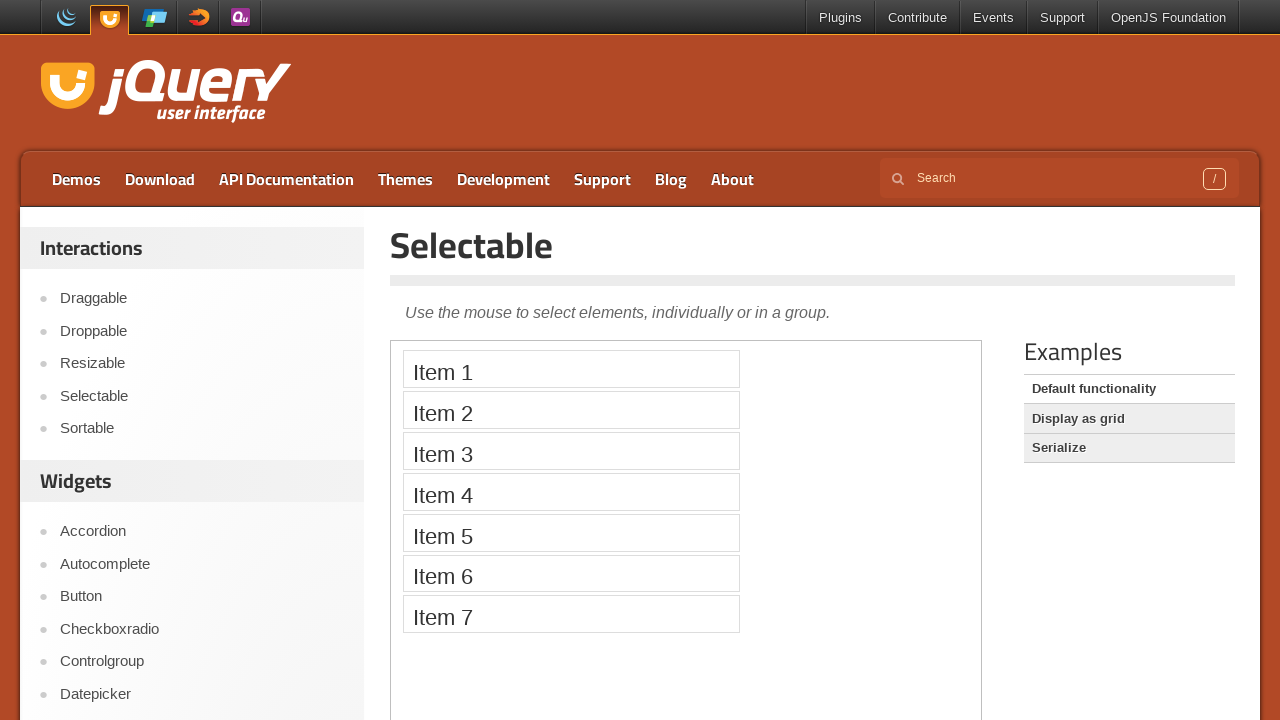

Pressed mouse button down on the first item at (571, 369)
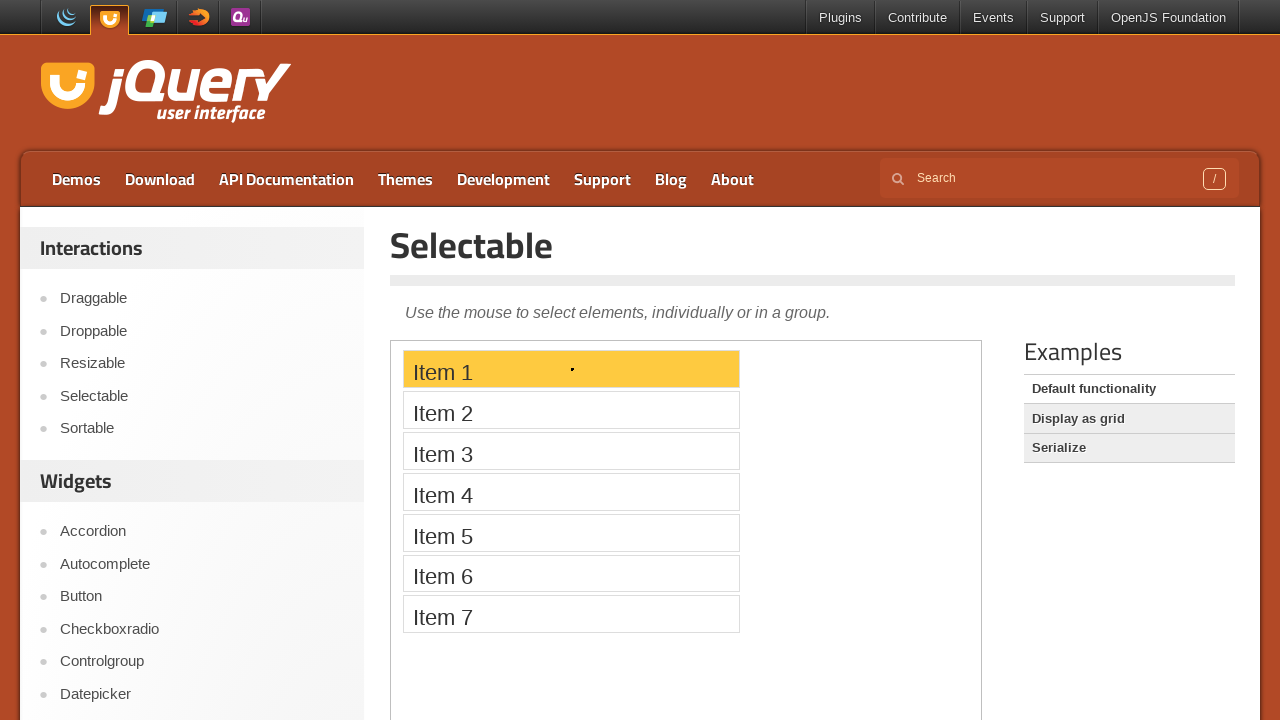

Hovered over the fourth item while holding mouse button at (571, 492) on .demo-frame >> internal:control=enter-frame >> xpath=//ol[@id='selectable']//li[
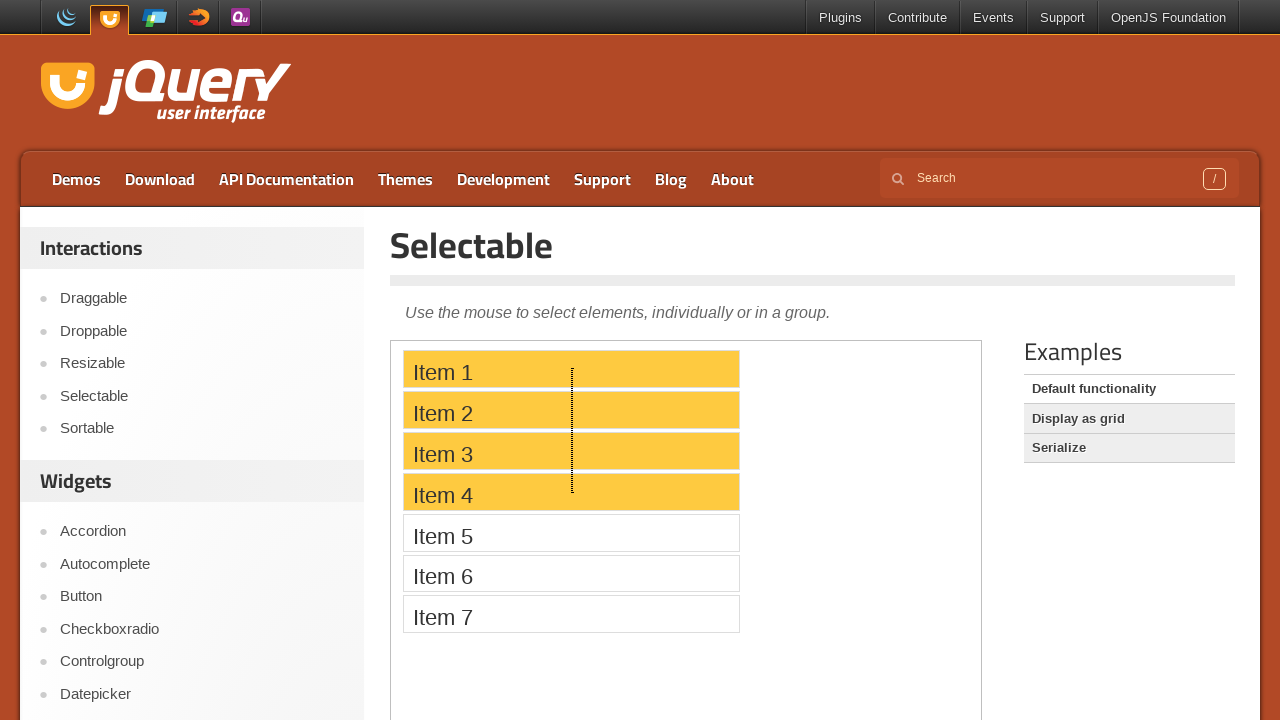

Released mouse button to complete selection of items 1 through 4 at (571, 492)
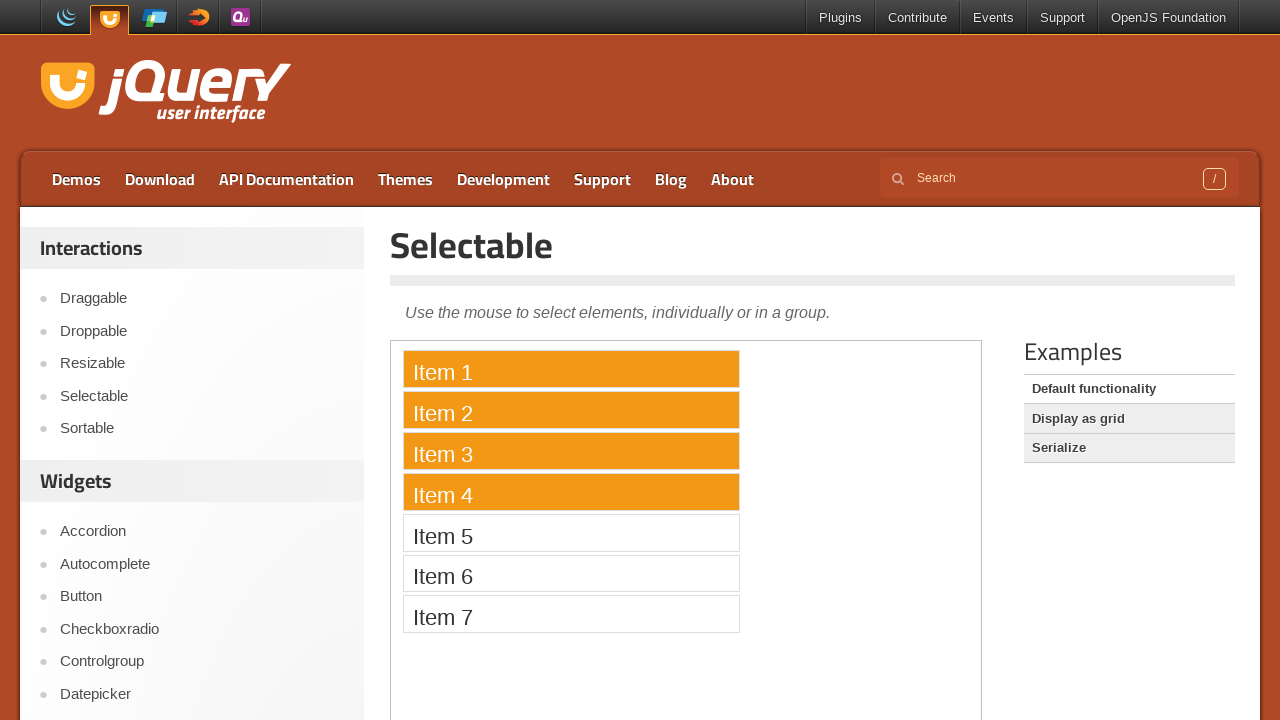

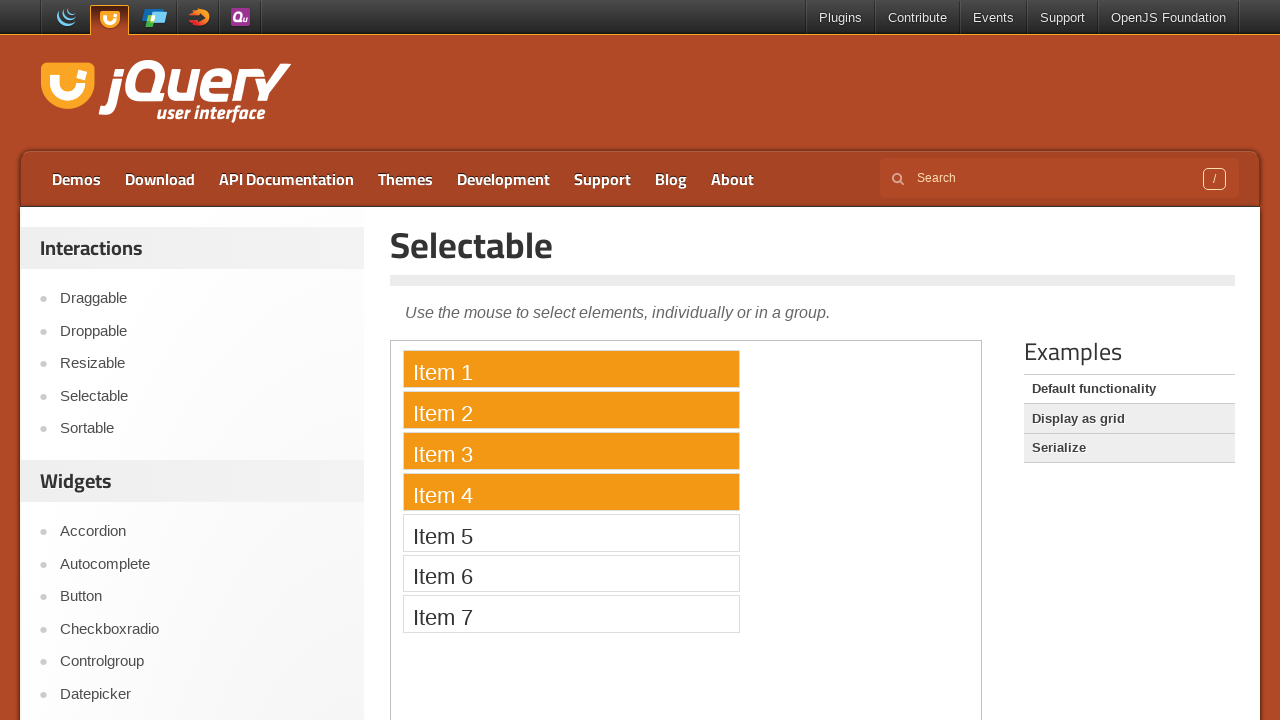